Tests successful registration by filling required fields (first name, last name, email) and verifying the success message appears

Starting URL: https://suninjuly.github.io/registration1.html

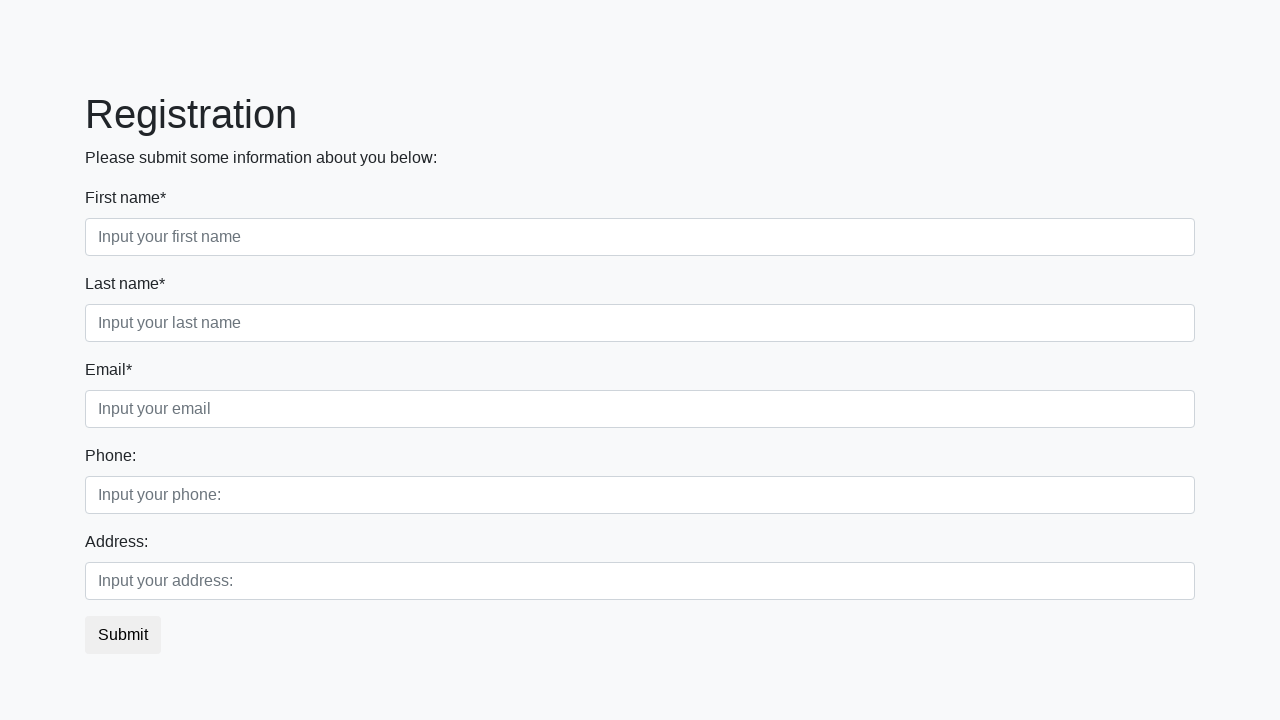

Filled first name field with 'John' on [placeholder='Input your first name']
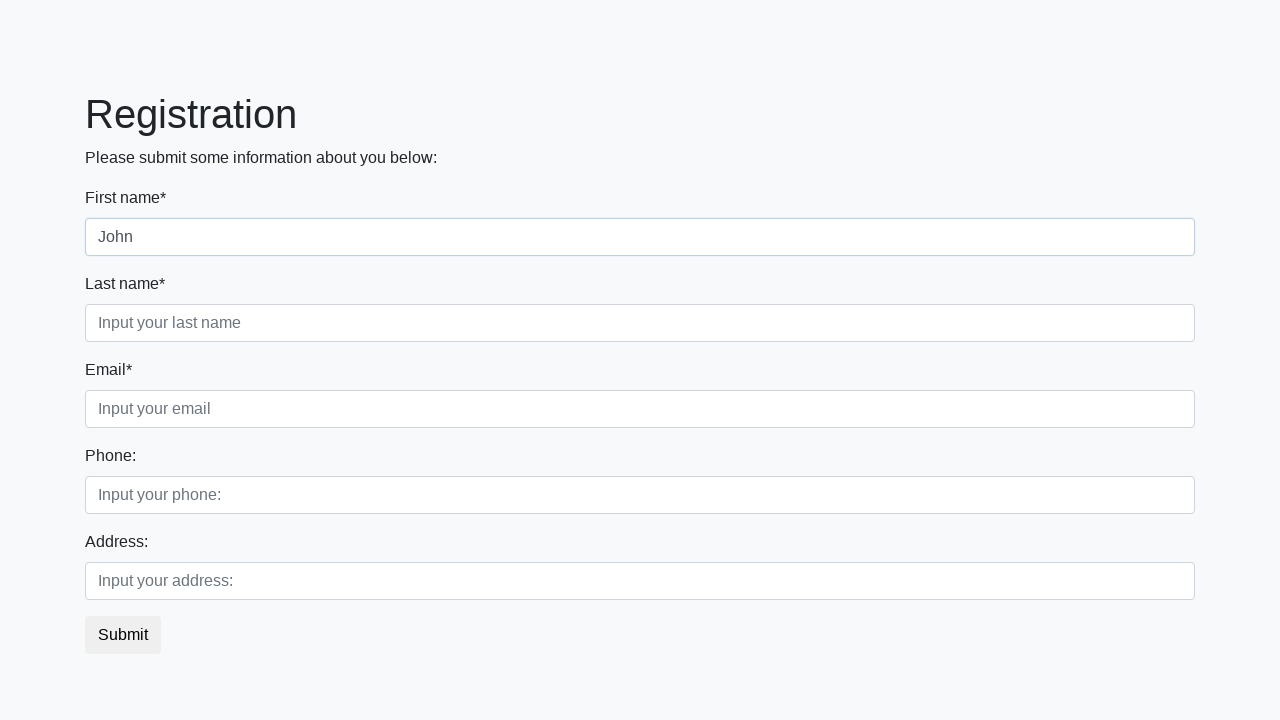

Filled last name field with 'Smith' on [placeholder='Input your last name']
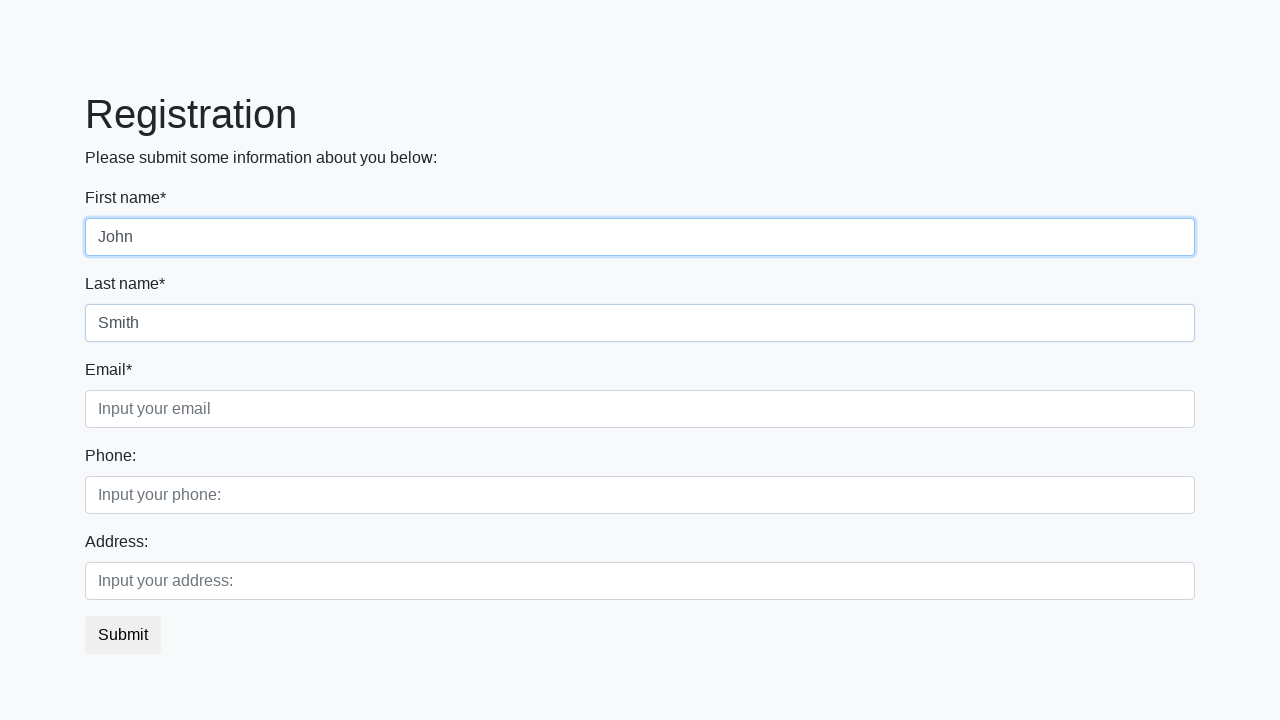

Filled email field with 'smith@gmail.com' on [placeholder='Input your email']
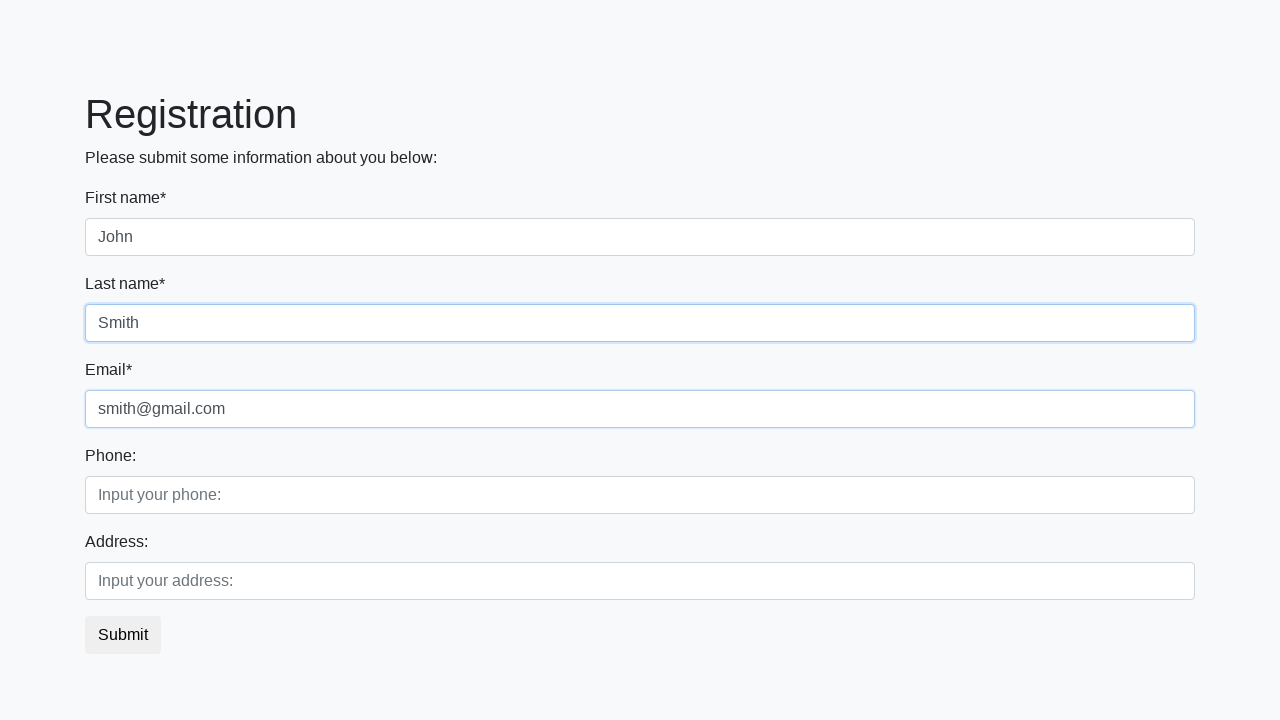

Clicked submit button to register at (123, 635) on [type='submit']
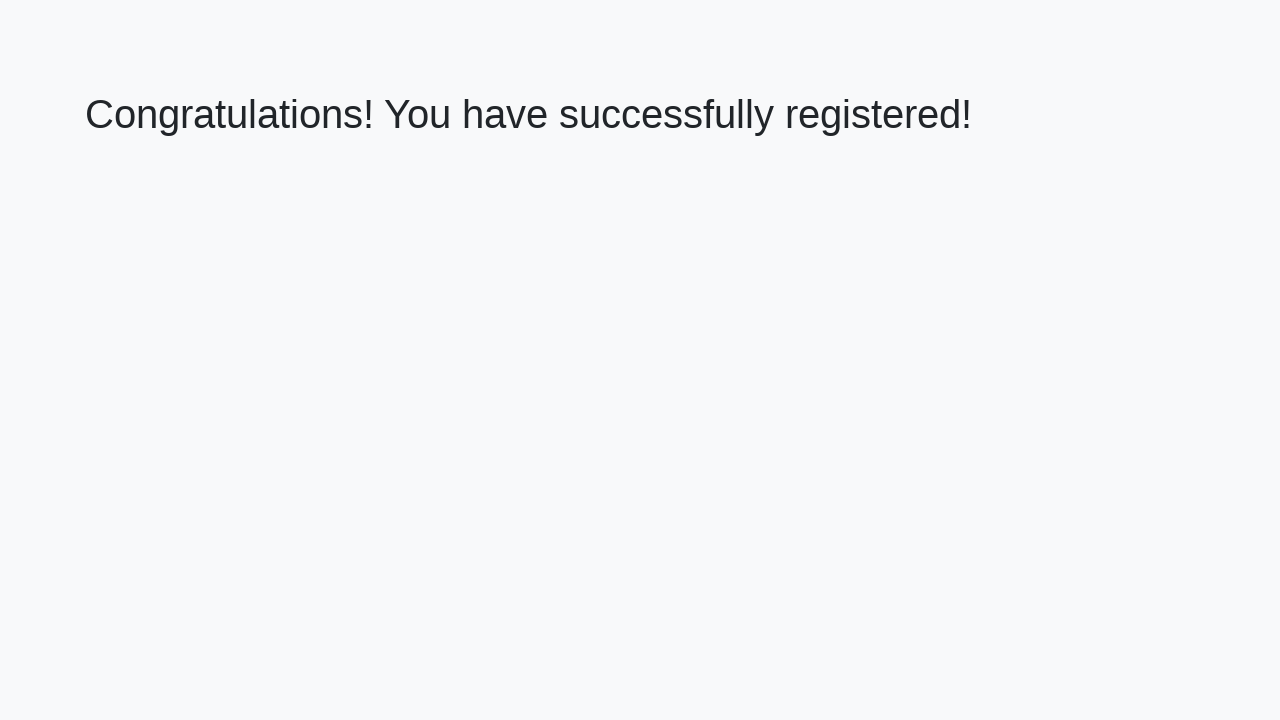

Success message appeared - registration completed
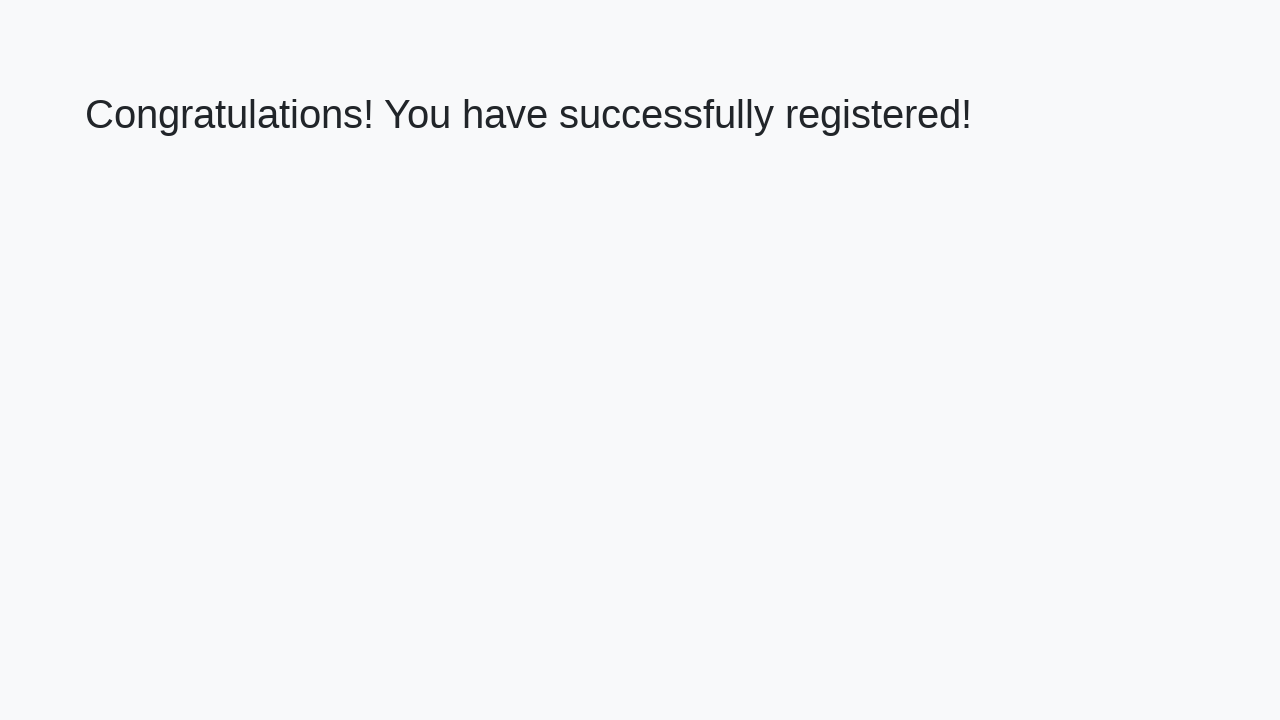

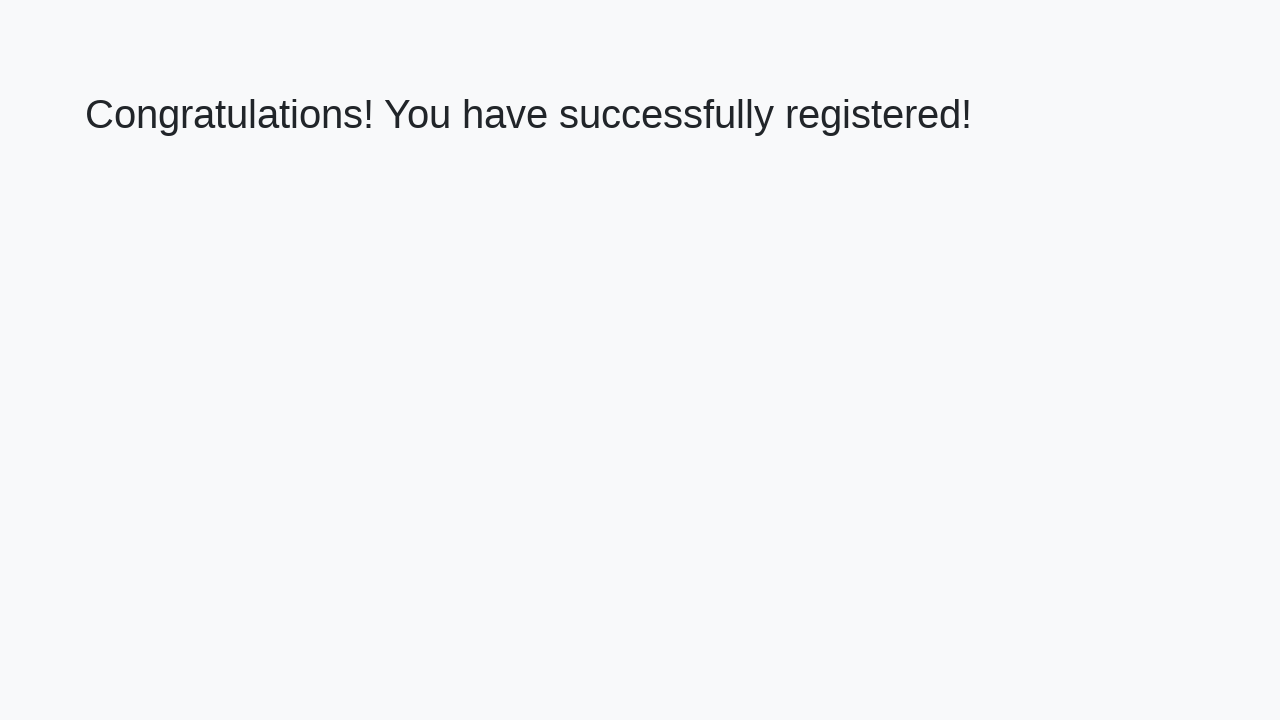